Tests frame switching and alert handling on W3Schools by switching to the iframe, clicking the "Try it" button to trigger a prompt alert, entering text, accepting the alert, and verifying the displayed result text.

Starting URL: https://www.w3schools.com/js/tryit.asp?filename=tryjs_prompt

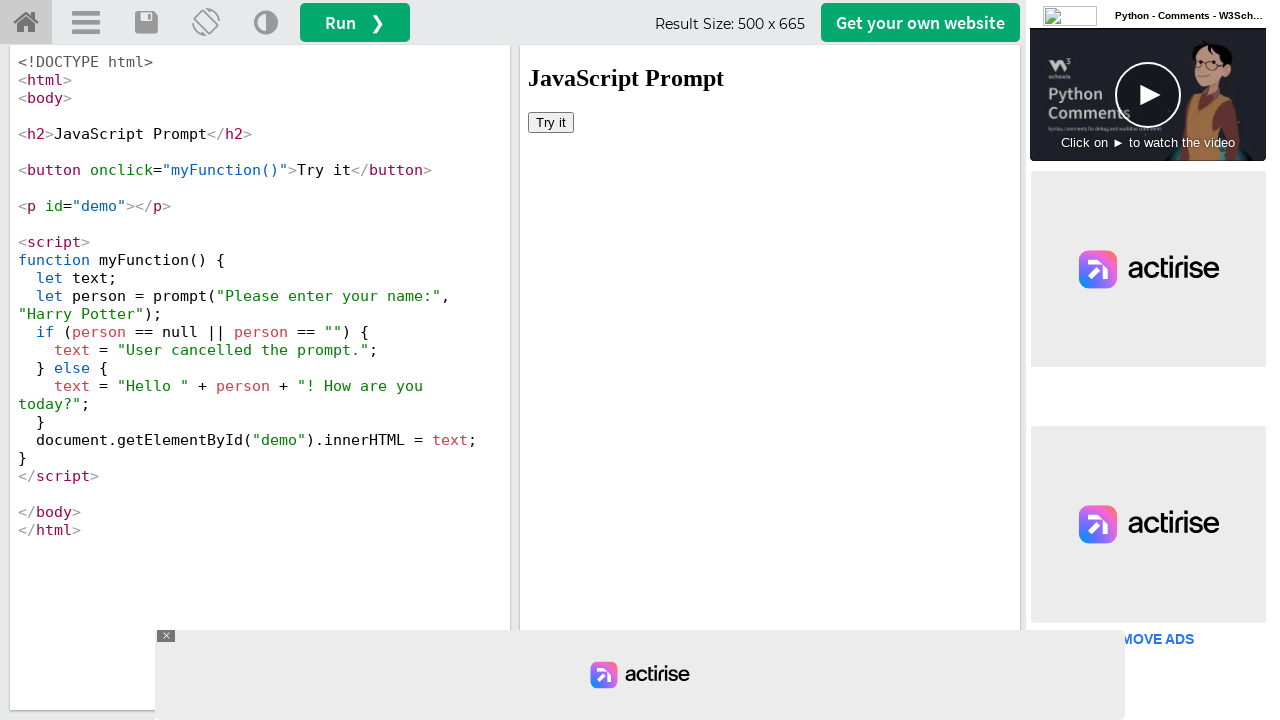

Waited for iframe#iframeResult to load
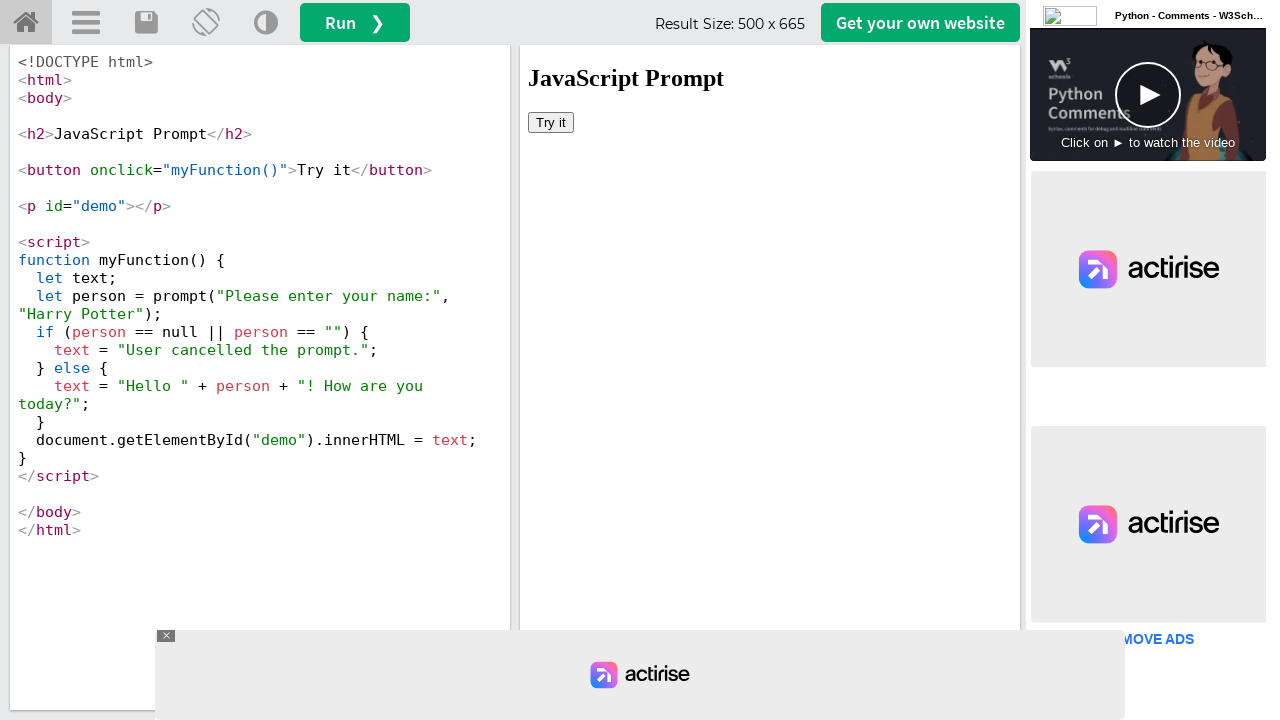

Located iframe#iframeResult for frame switching
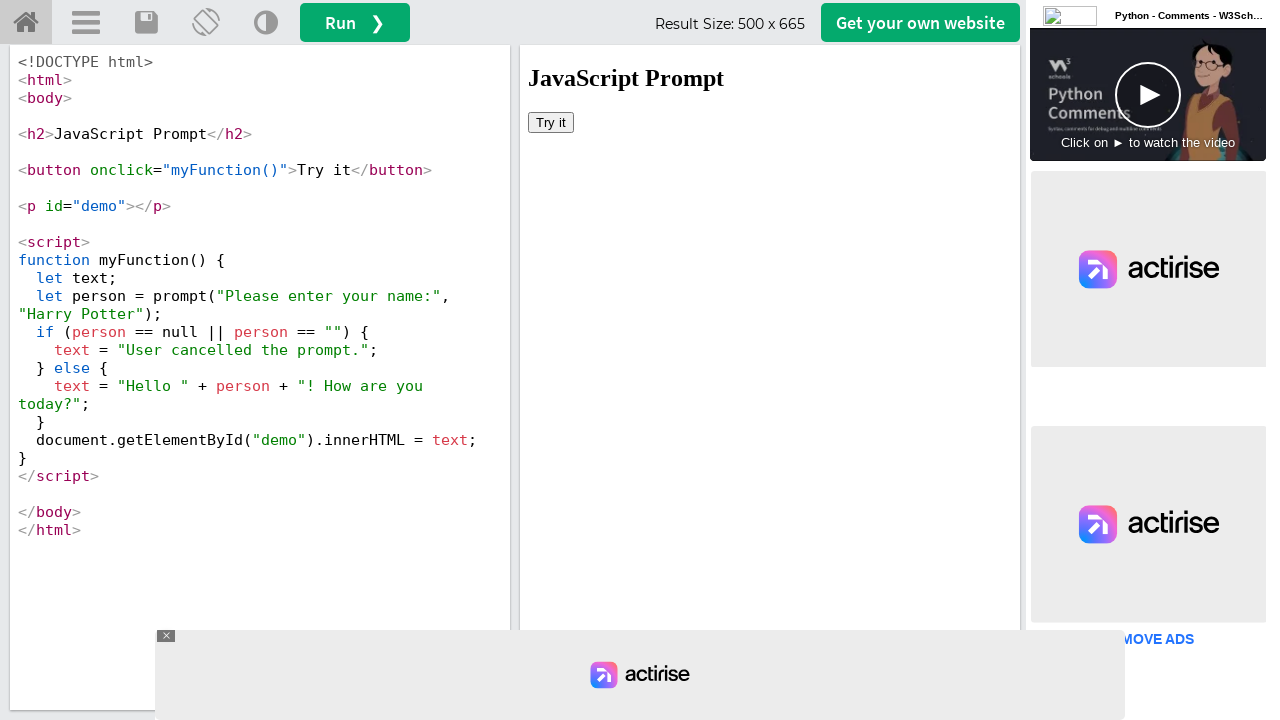

Clicked 'Try it' button inside iframe to trigger prompt alert at (551, 122) on iframe#iframeResult >> internal:control=enter-frame >> button
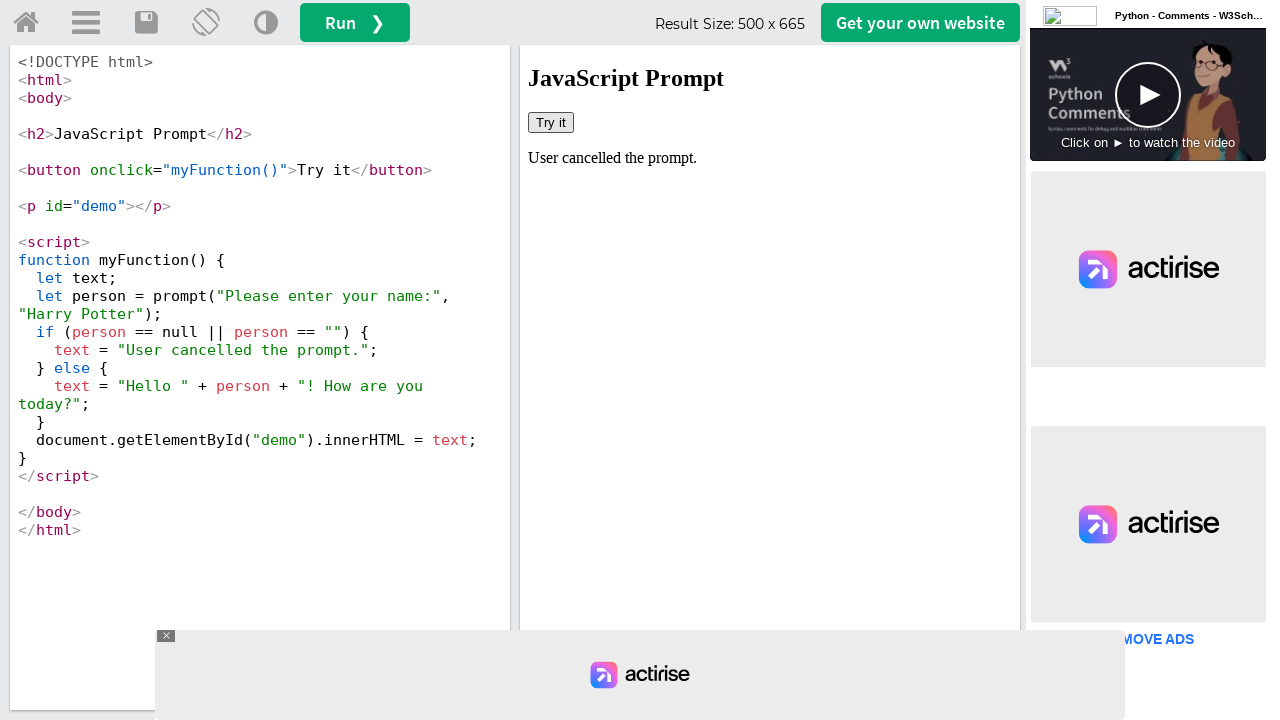

Set up dialog handler to accept prompt with 'John Doe'
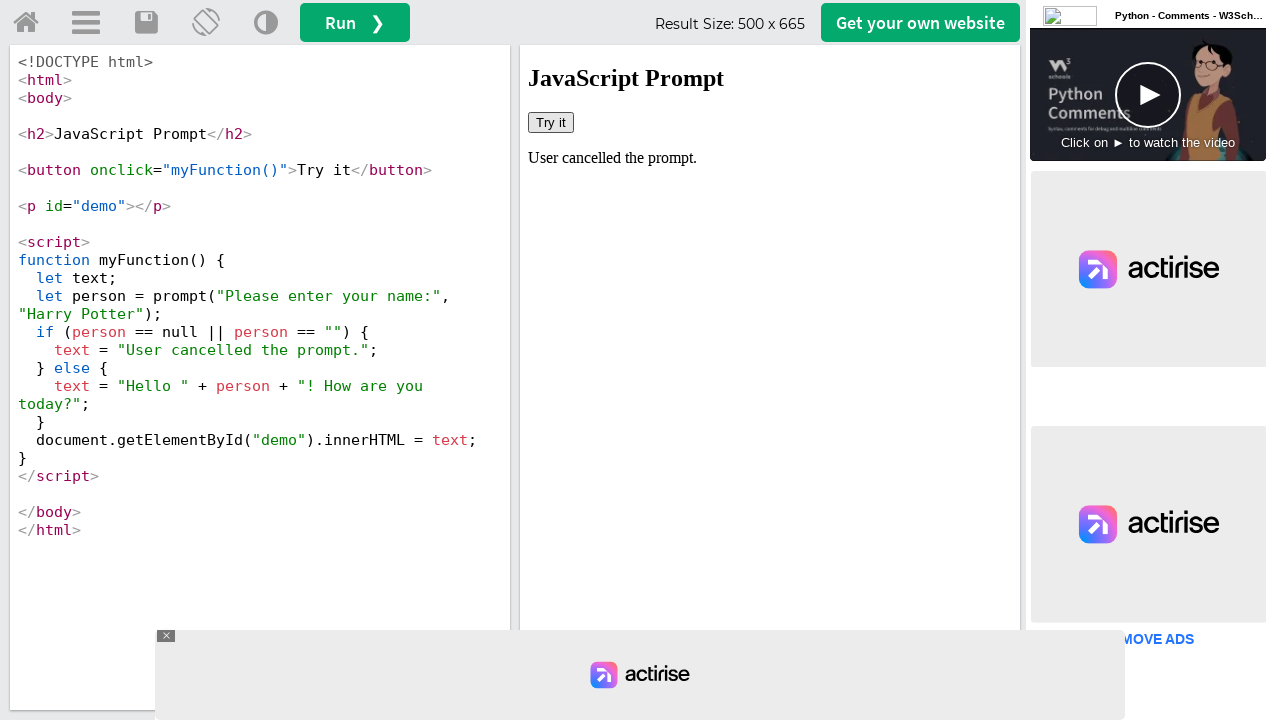

Clicked button again to trigger and handle the prompt dialog at (551, 122) on iframe#iframeResult >> internal:control=enter-frame >> button
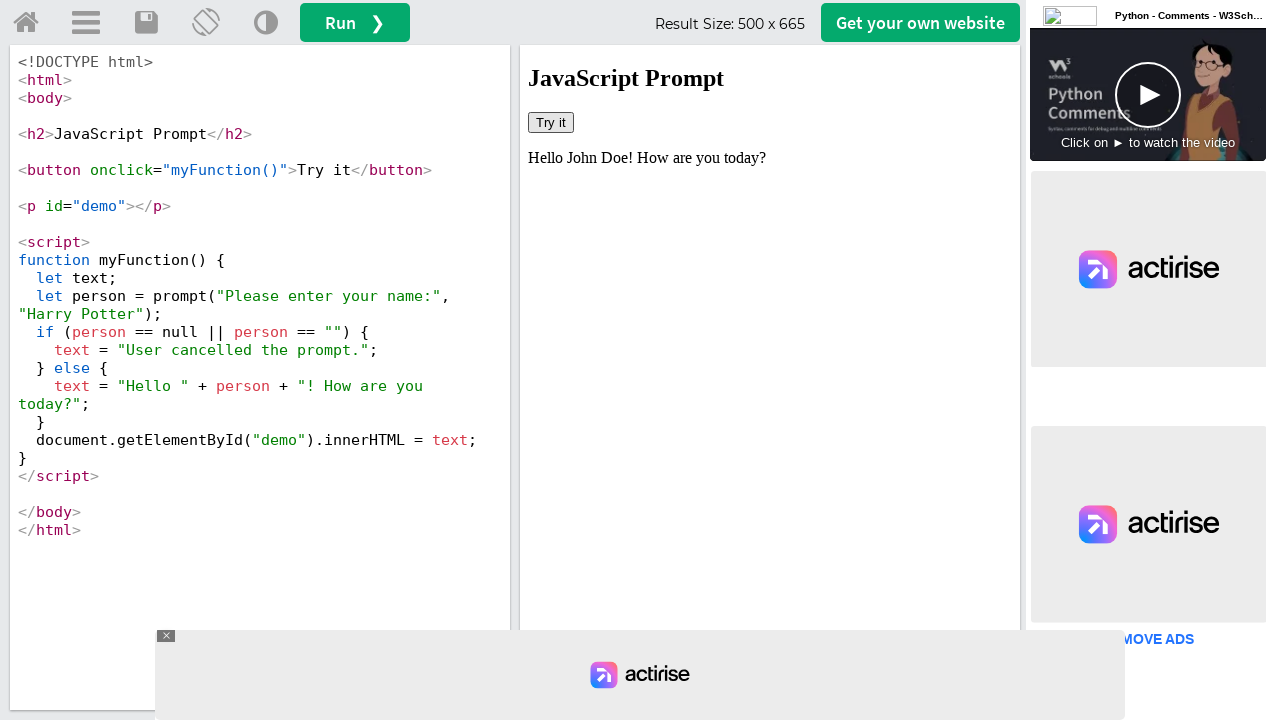

Waited 500ms for result to update after accepting prompt
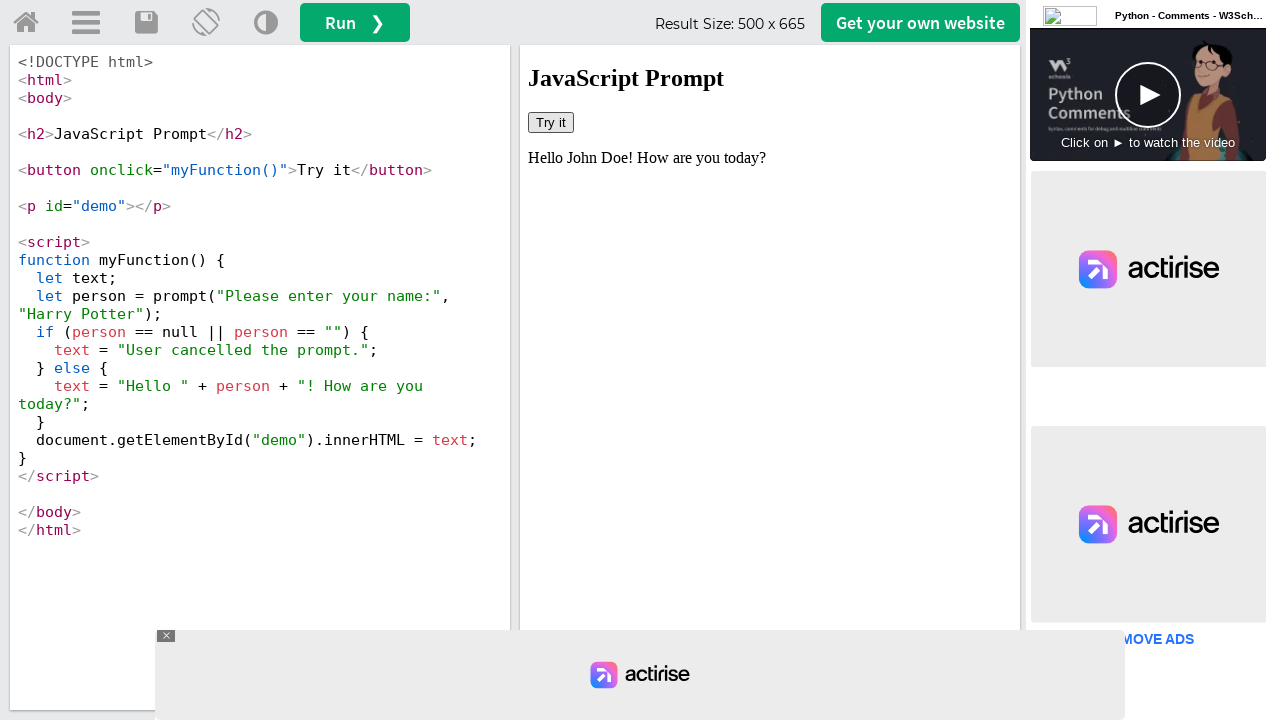

Retrieved result text from #demo element in iframe
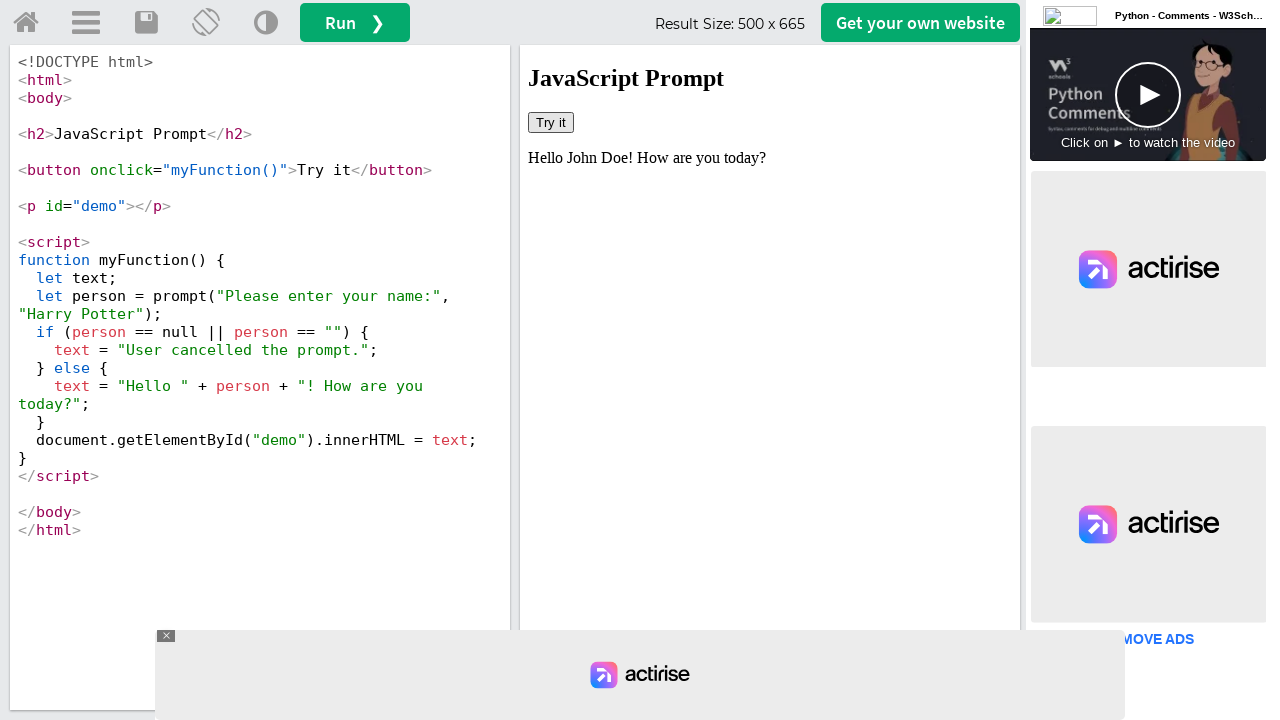

Verified that 'John Doe' appears in result or result is not empty
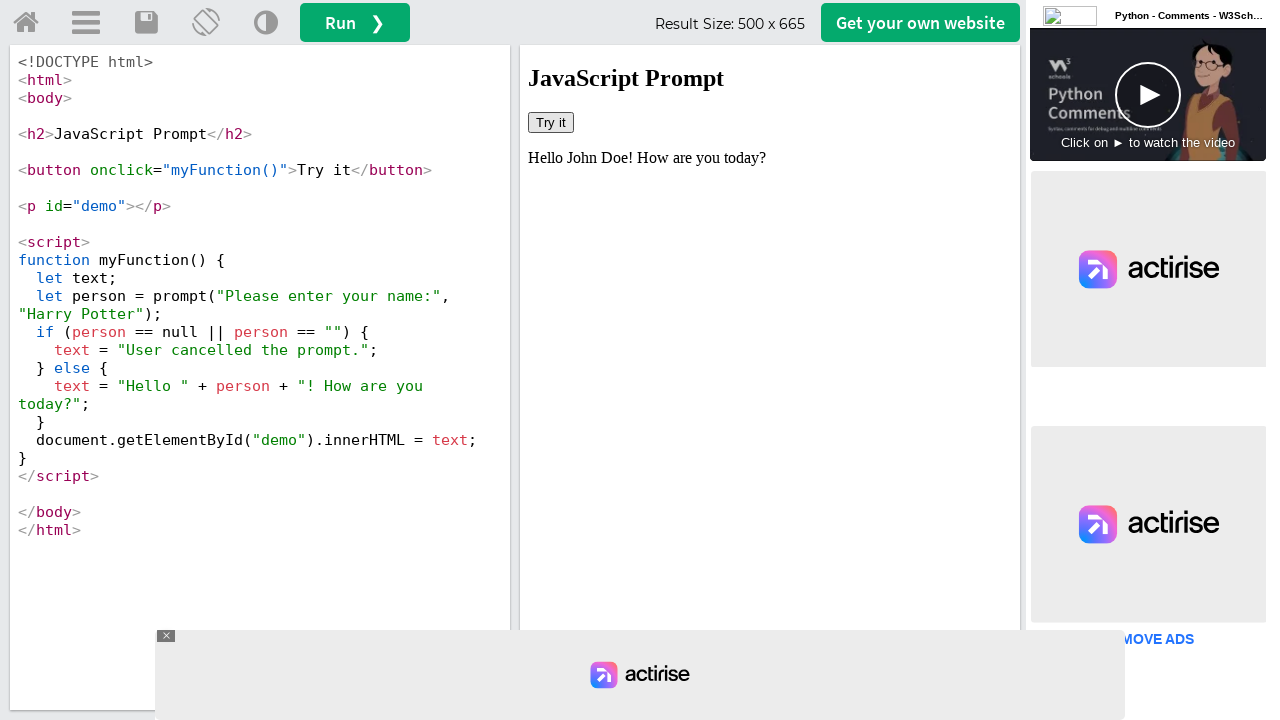

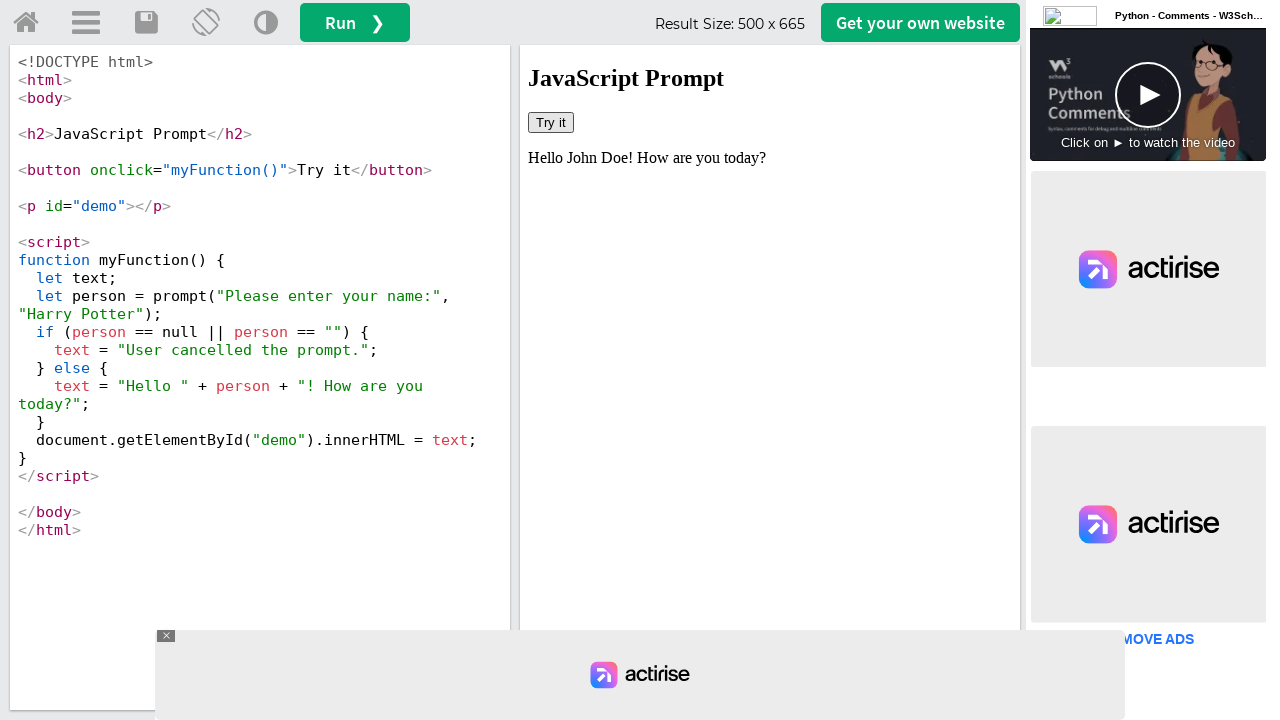